Tests interaction with a challenging DOM page by locating various table cells and clicking a success button

Starting URL: http://the-internet.herokuapp.com/challenging_dom

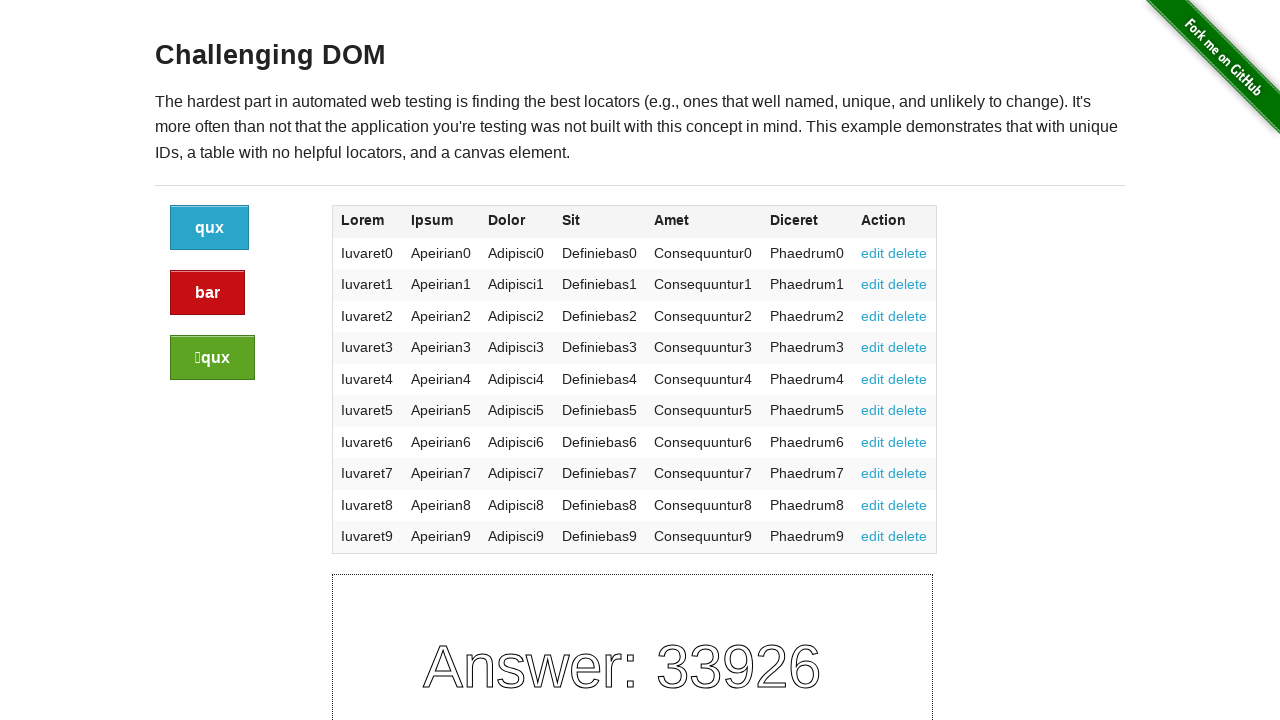

Waited for table cell at row 3, column 6 to be visible
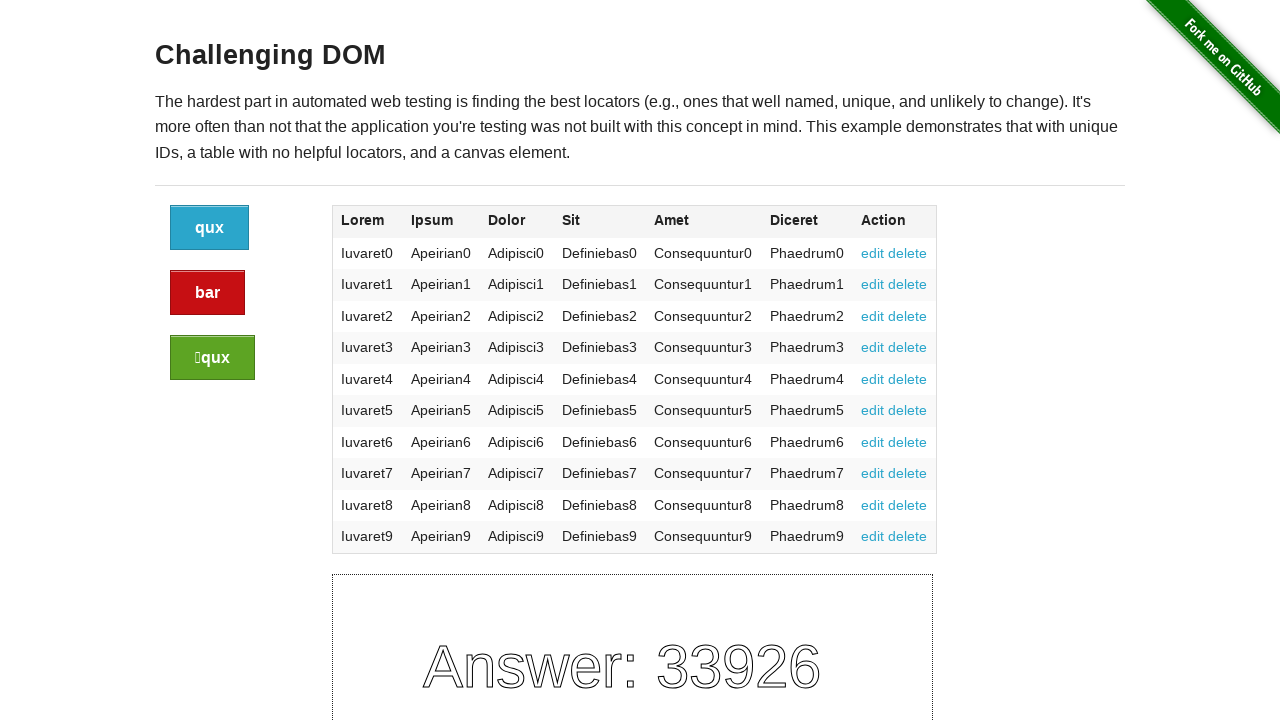

Waited for second link in row 8, column 7 to be visible
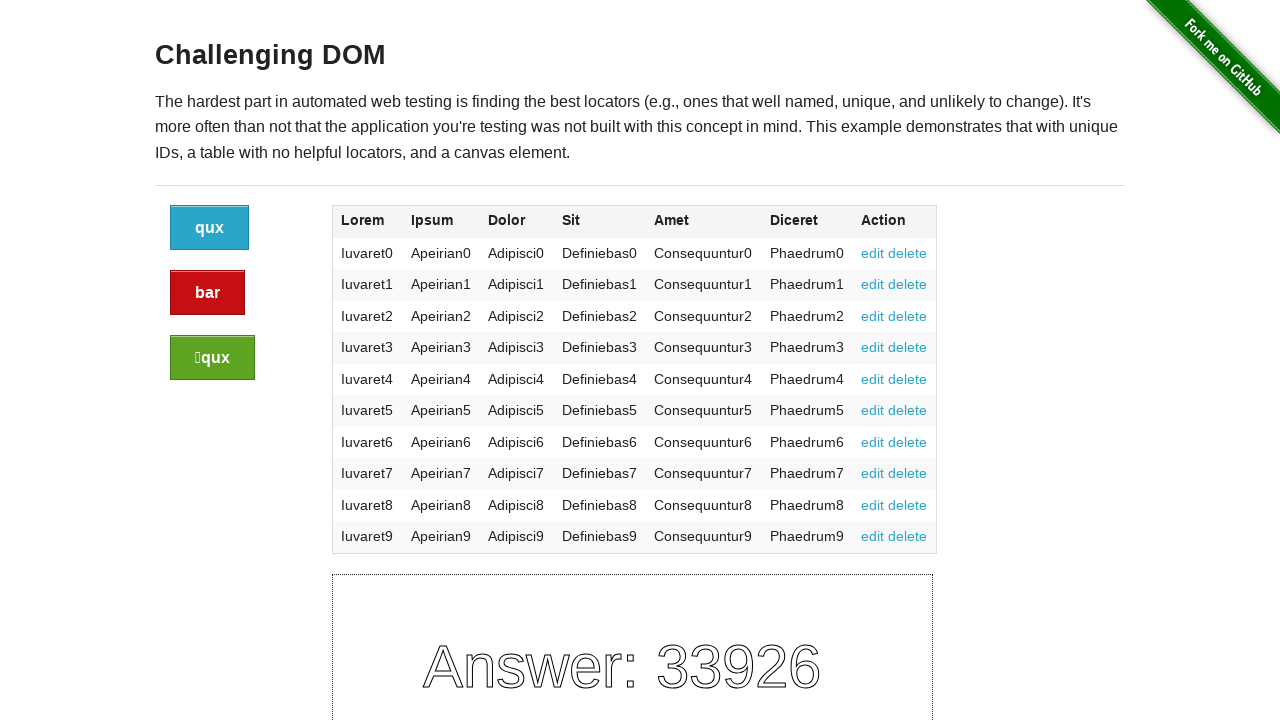

Waited for first link in row 3, column 7 to be visible
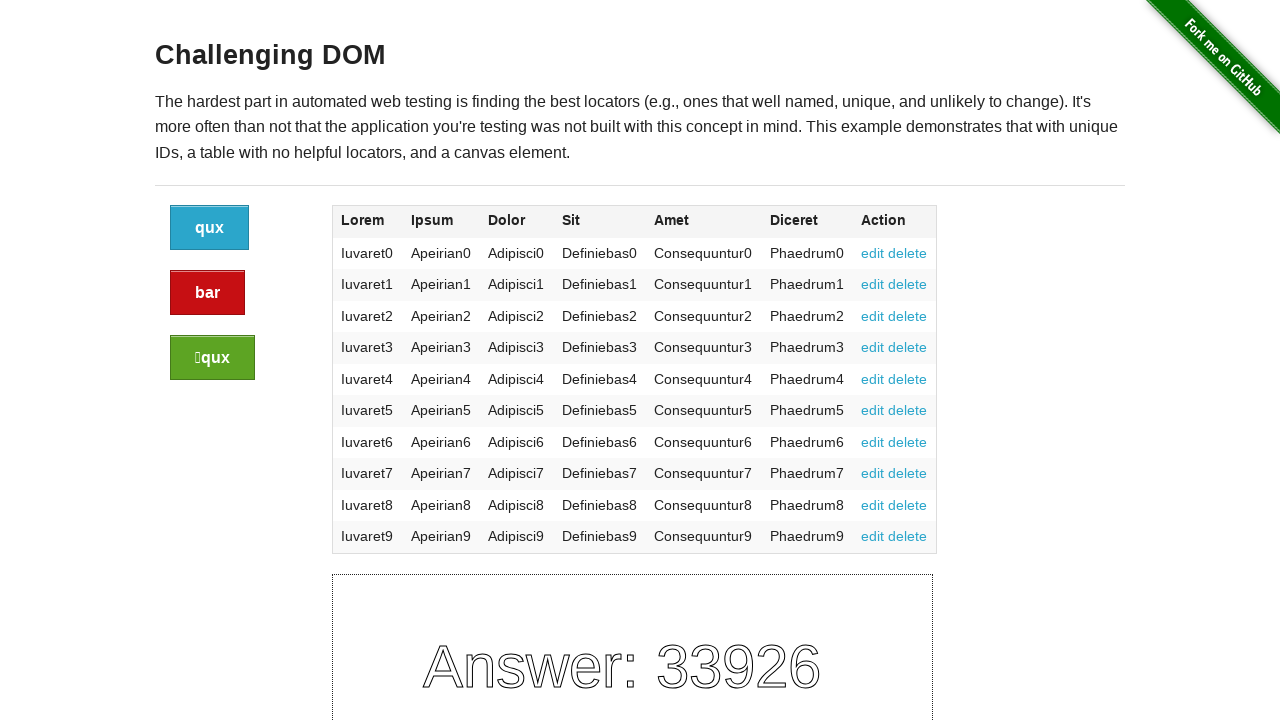

Waited for table cell at row 8, column 4 to be visible
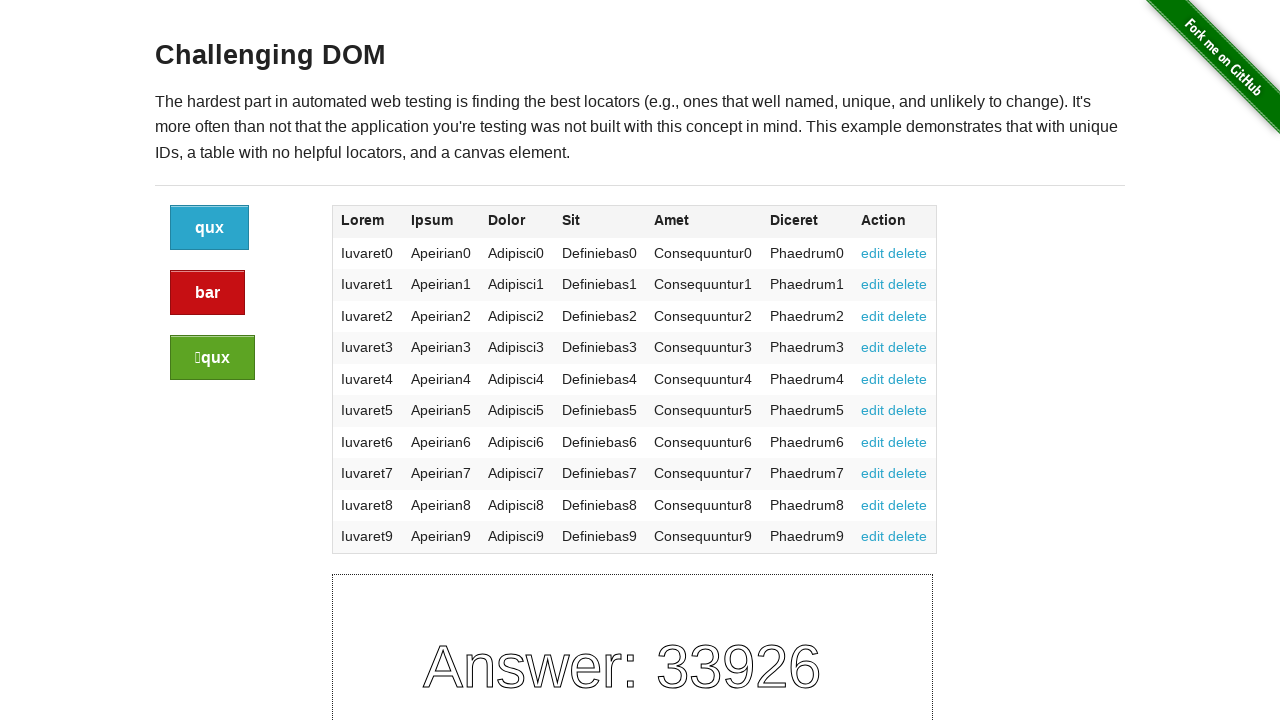

Waited for table cell at row 8, column 1 to be visible
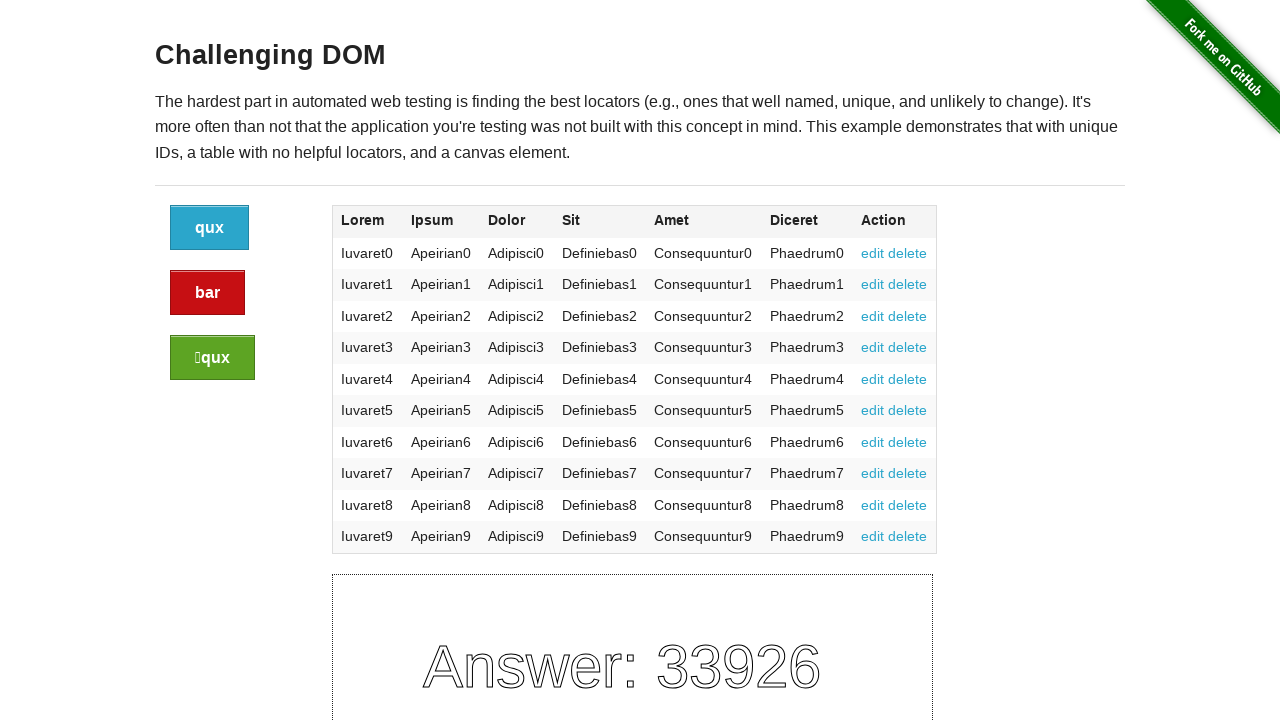

Clicked the success button at (212, 358) on a.button.success
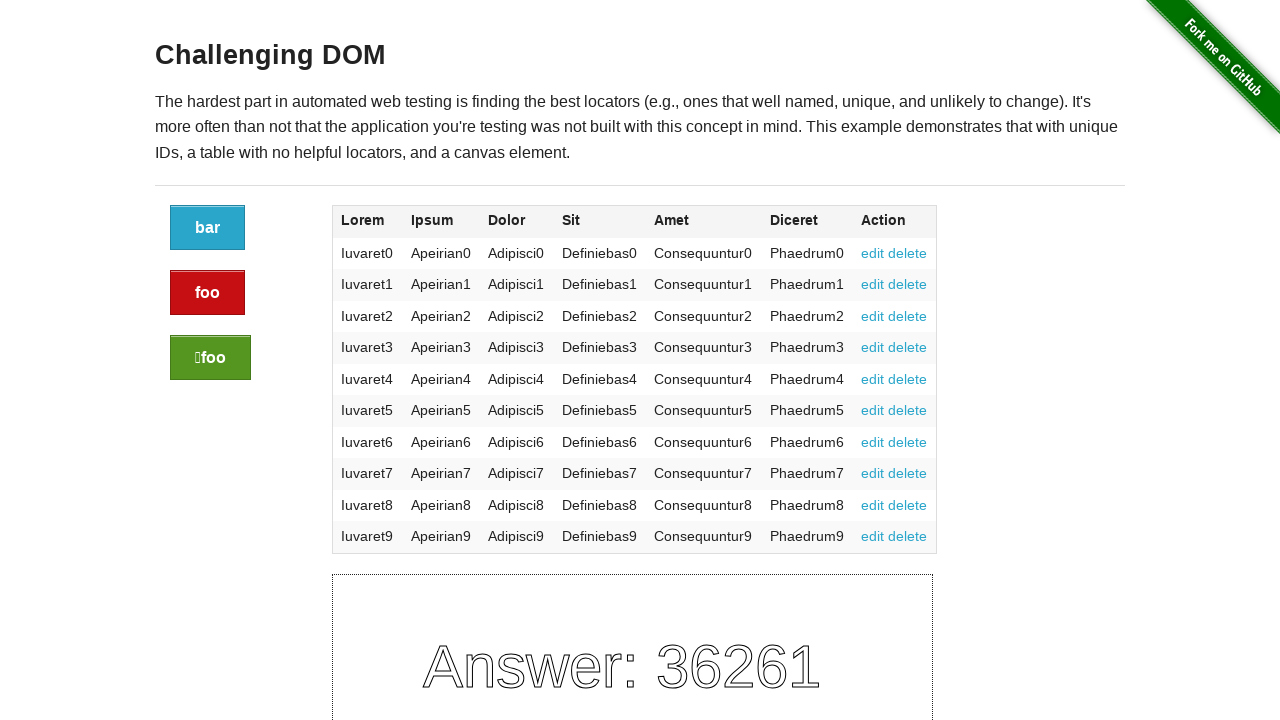

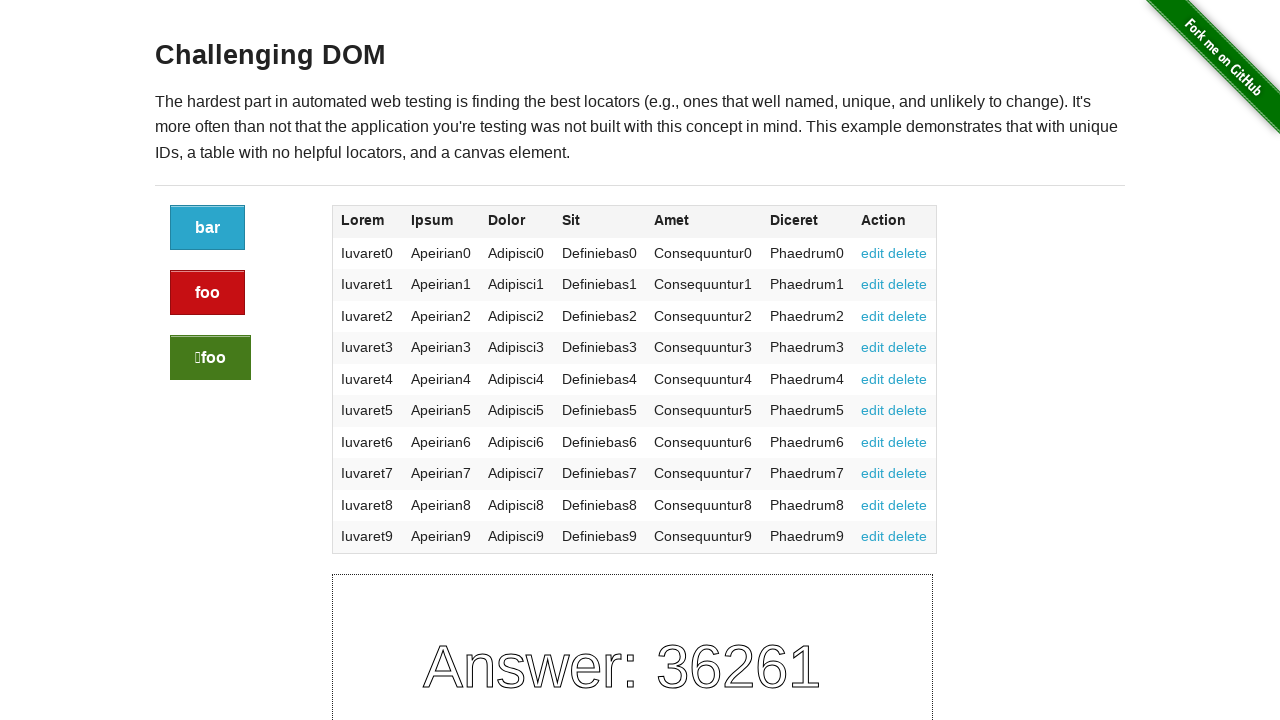